Tests mouse hover functionality on a multi-level menu by hovering over main menu item and then its submenu

Starting URL: https://demoqa.com/menu/

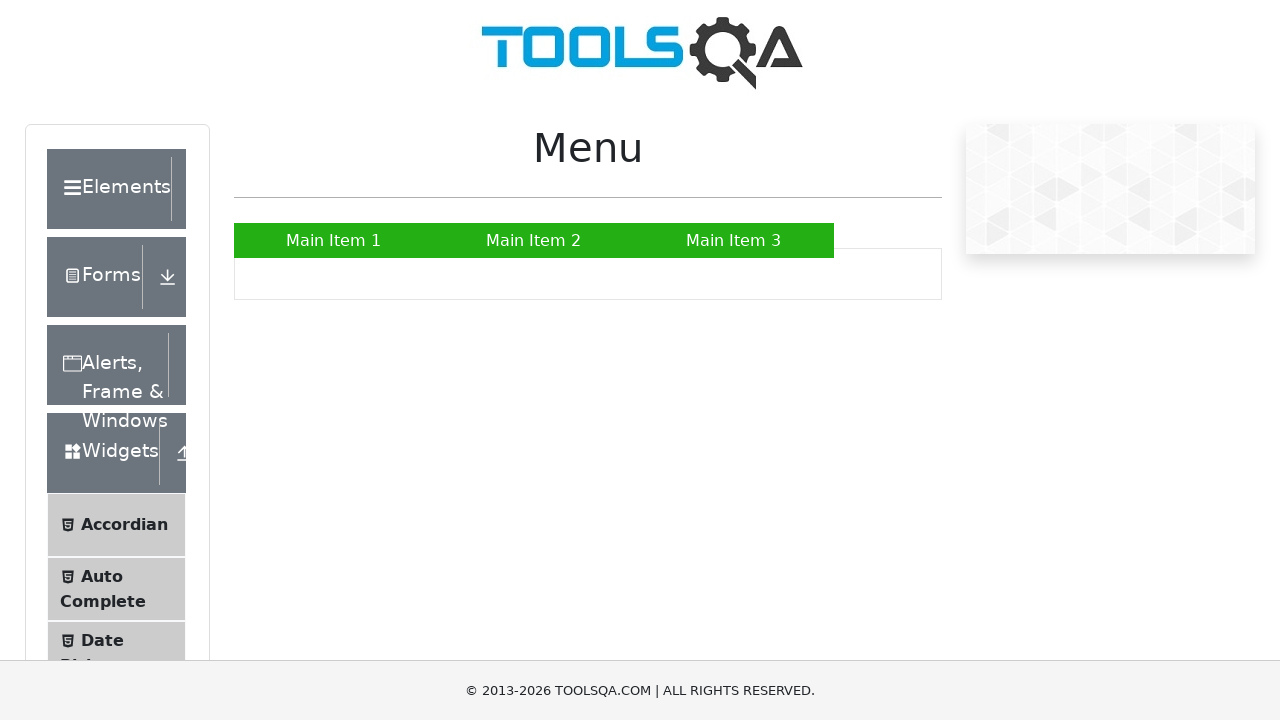

Hovered over main menu item 'Main Item 2' at (534, 240) on xpath=//a[normalize-space()='Main Item 2']
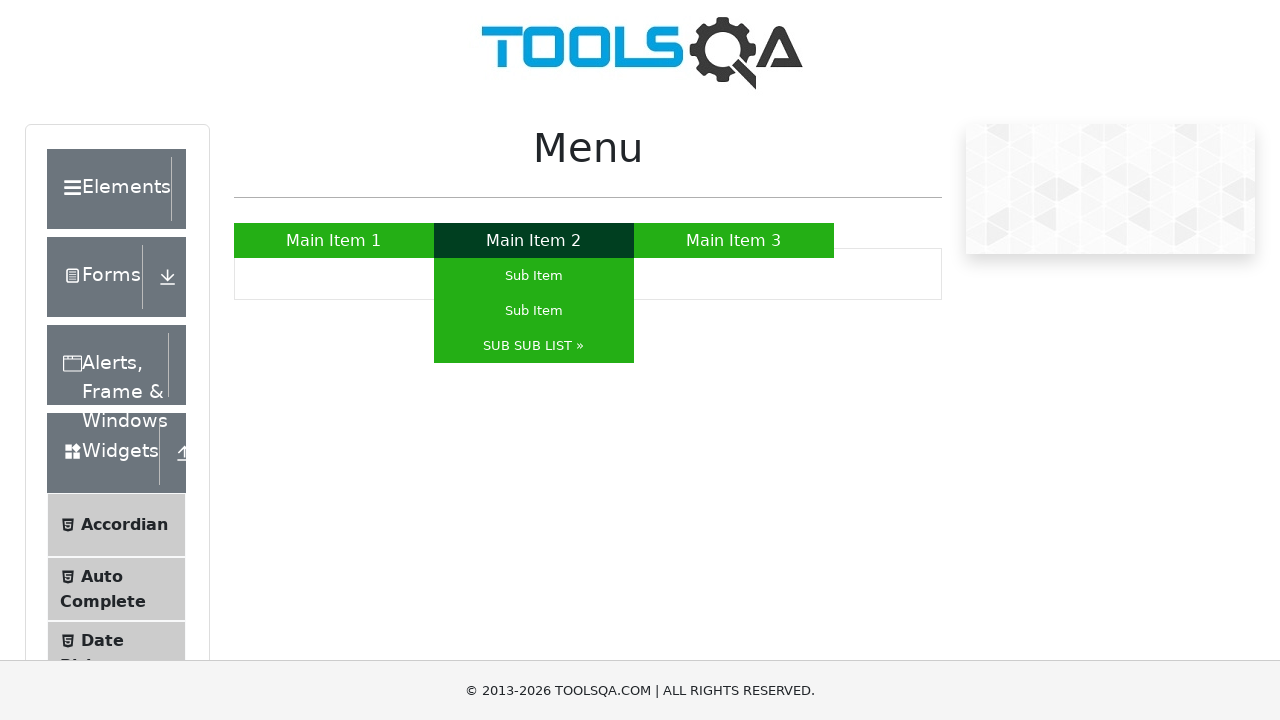

Hovered over submenu item 'SUB SUB LIST »' at (534, 346) on xpath=//a[normalize-space()='SUB SUB LIST »']
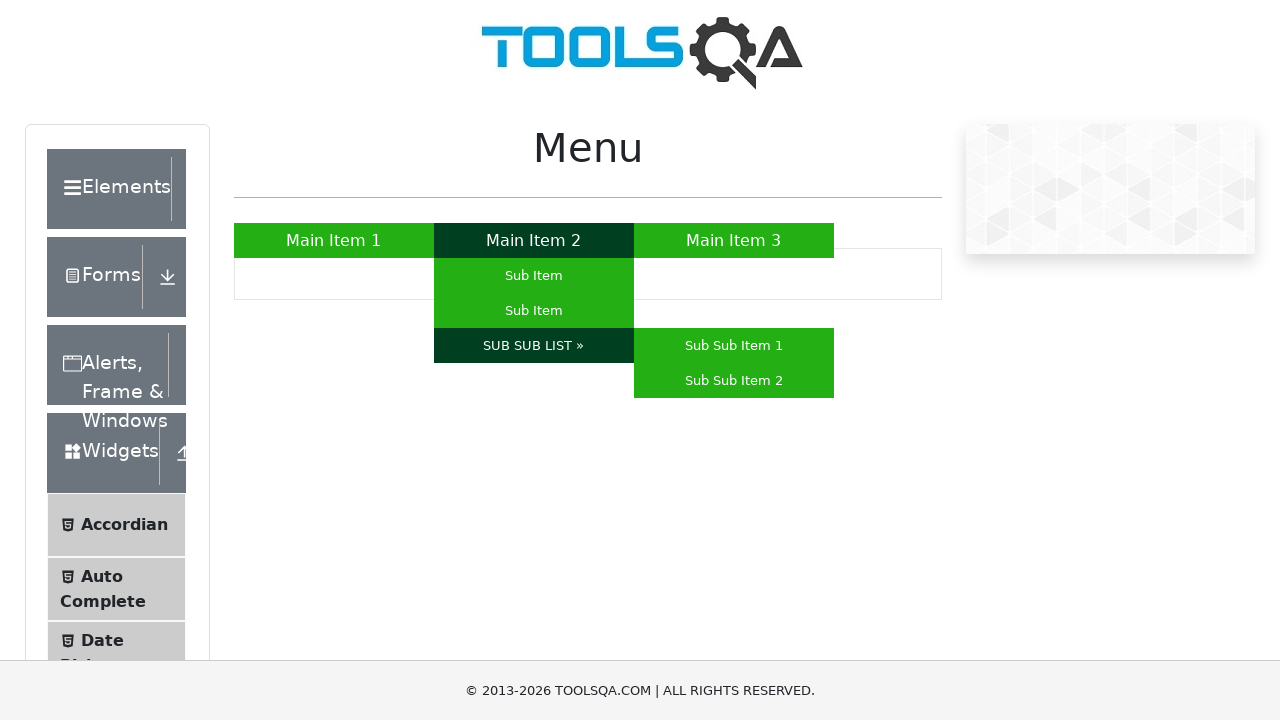

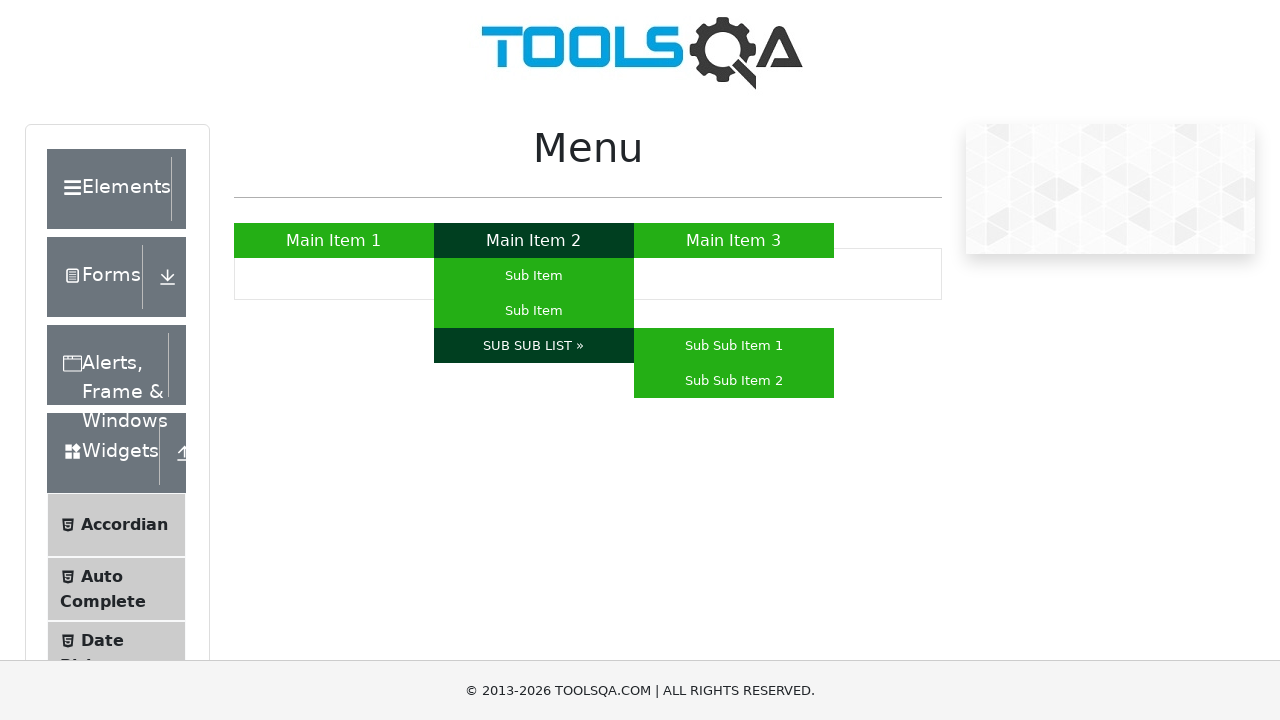